Tests entering text in a prompt dialog and accepting it

Starting URL: https://testpages.eviltester.com/styled/alerts/alert-test.html

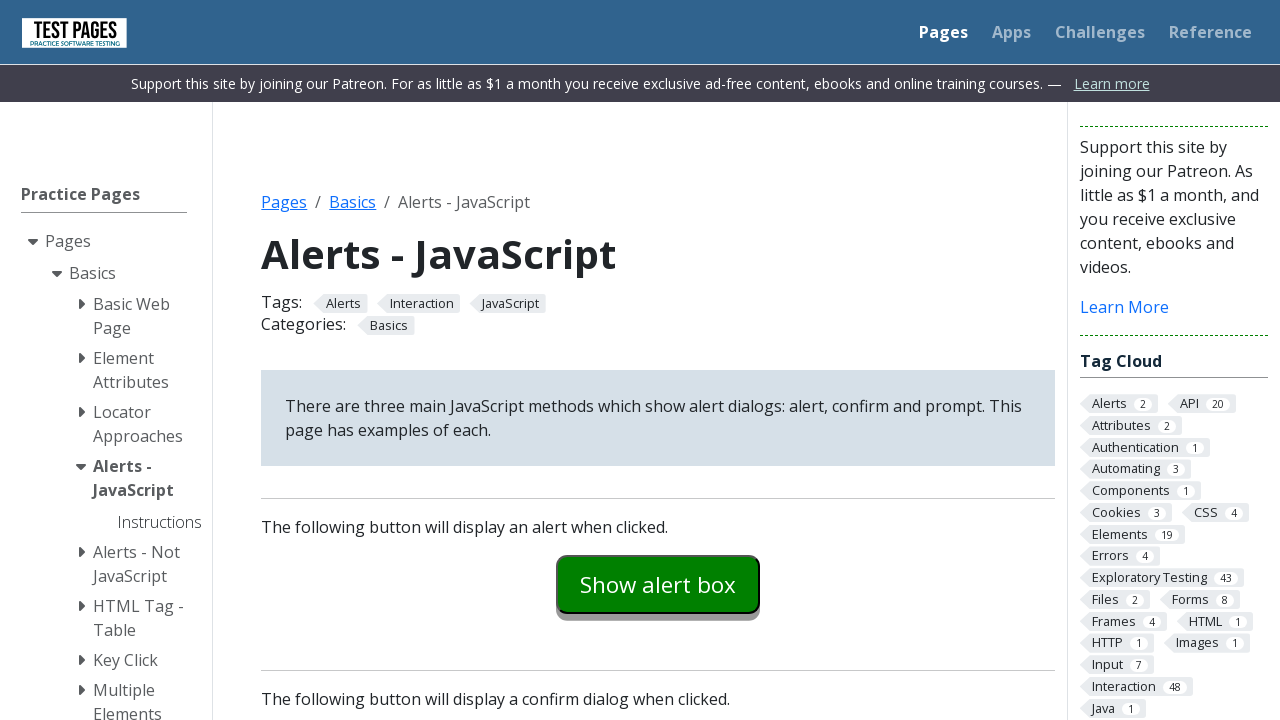

Set up dialog handler to accept prompt with text input
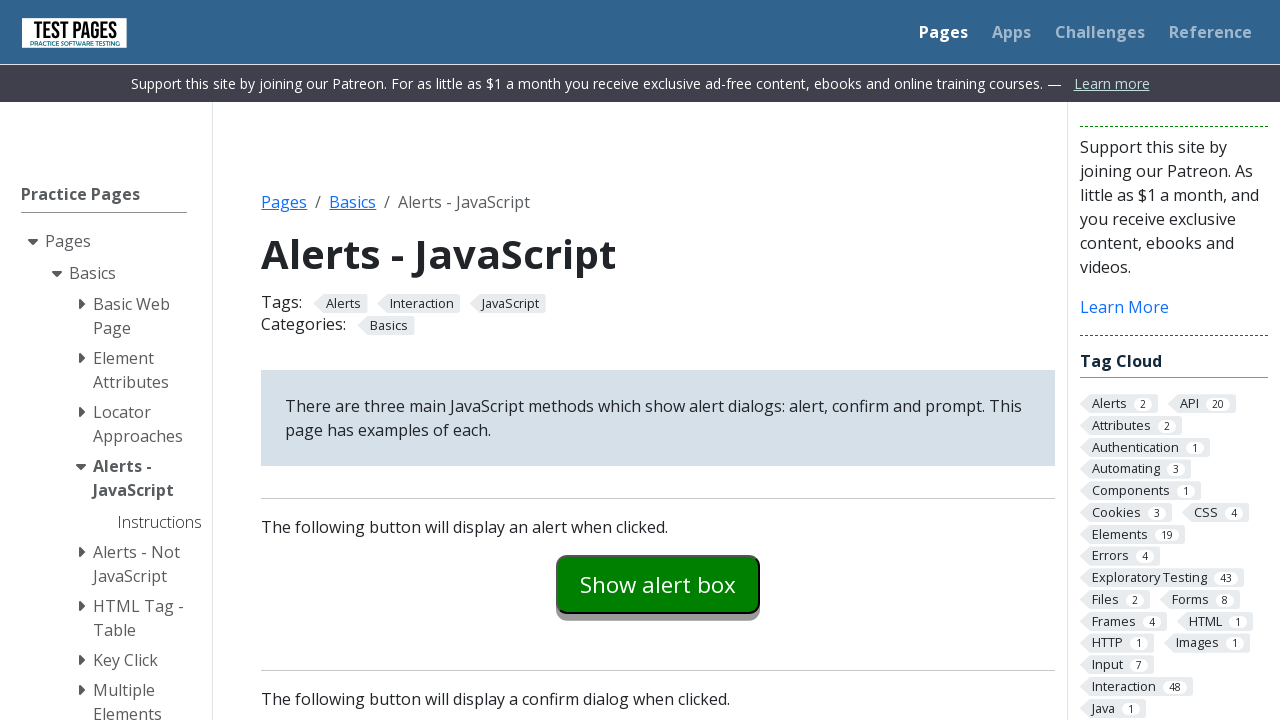

Clicked prompt button to trigger dialog at (658, 360) on #promptexample
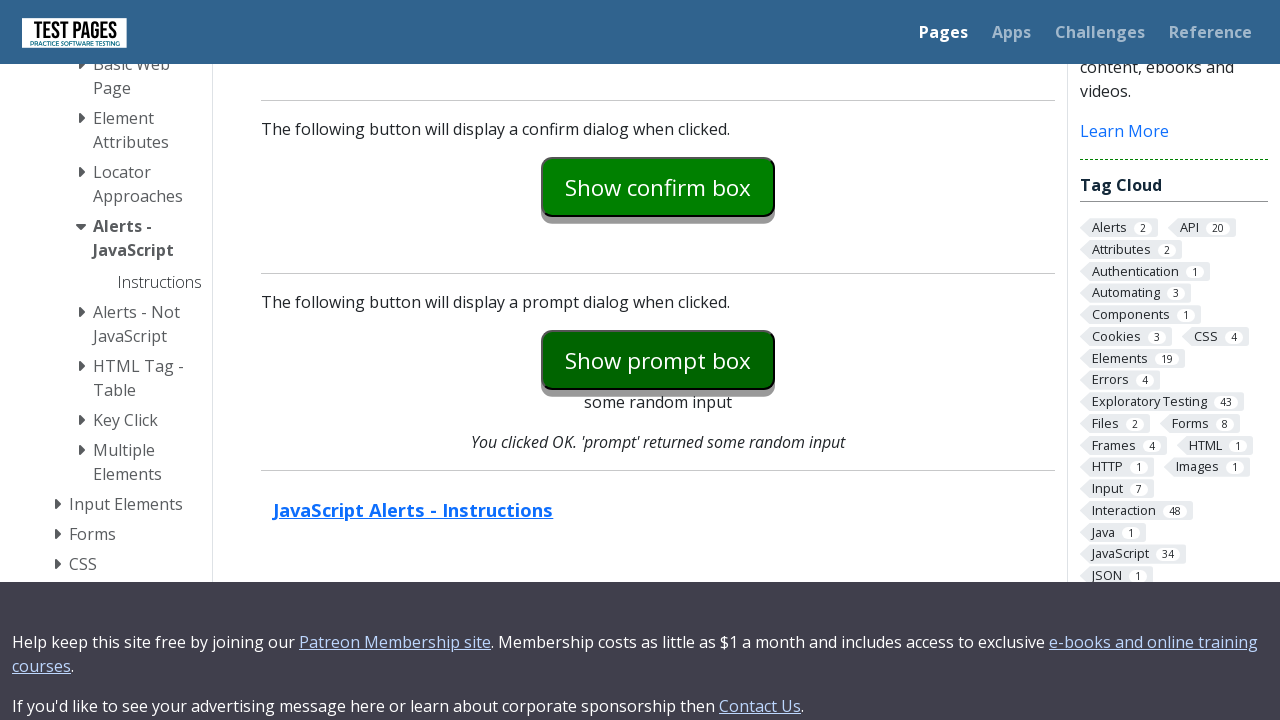

Prompt explanation text loaded and verified
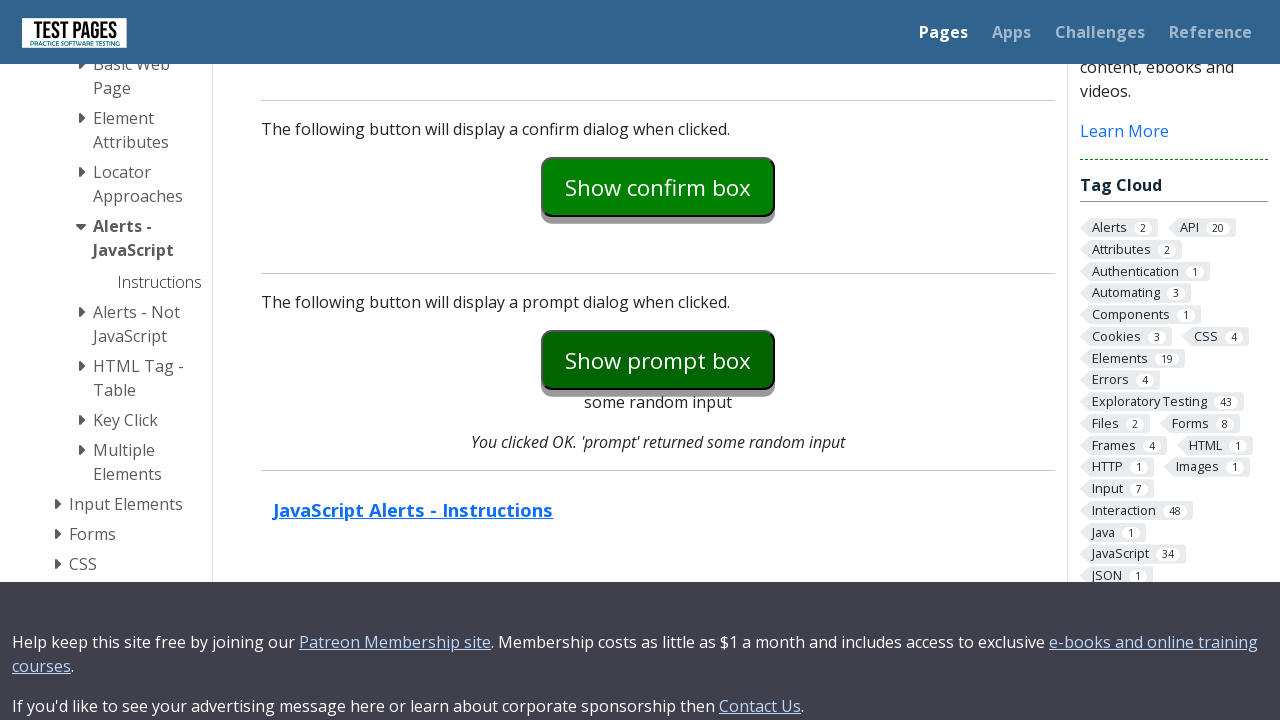

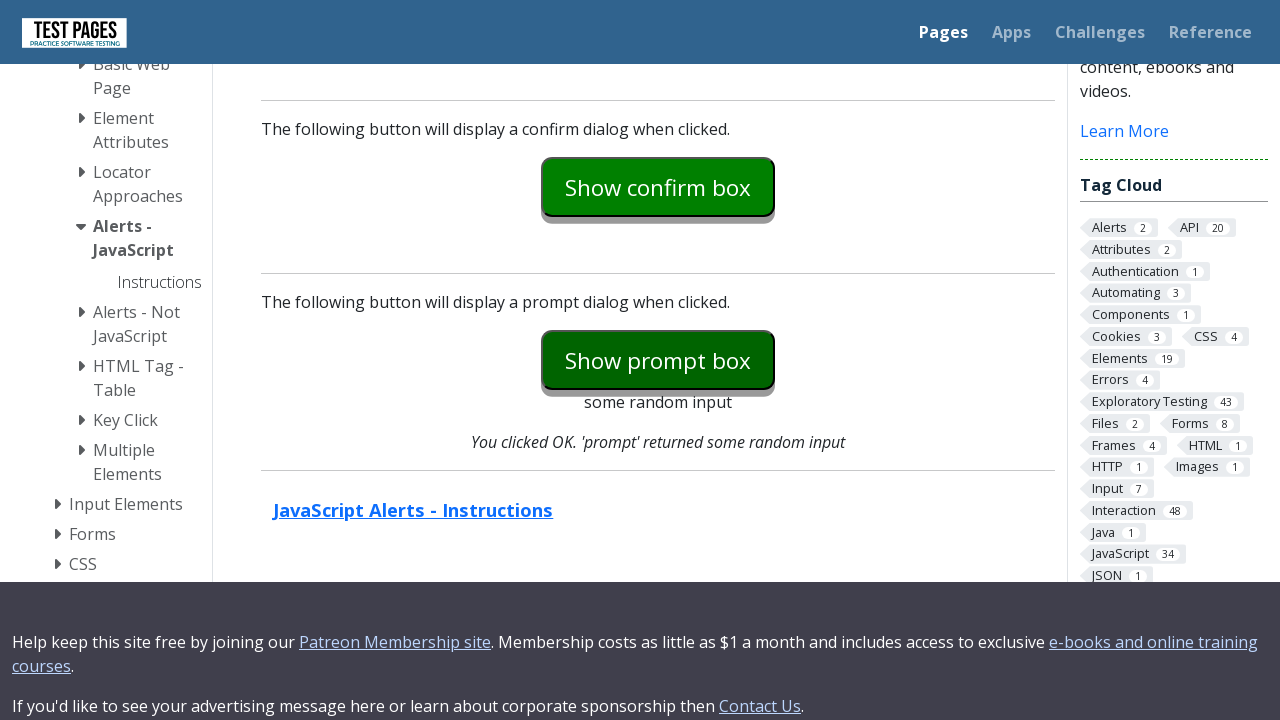